Tests a math problem form by reading two numbers, calculating their sum, and selecting the answer from a dropdown

Starting URL: https://suninjuly.github.io/selects1.html

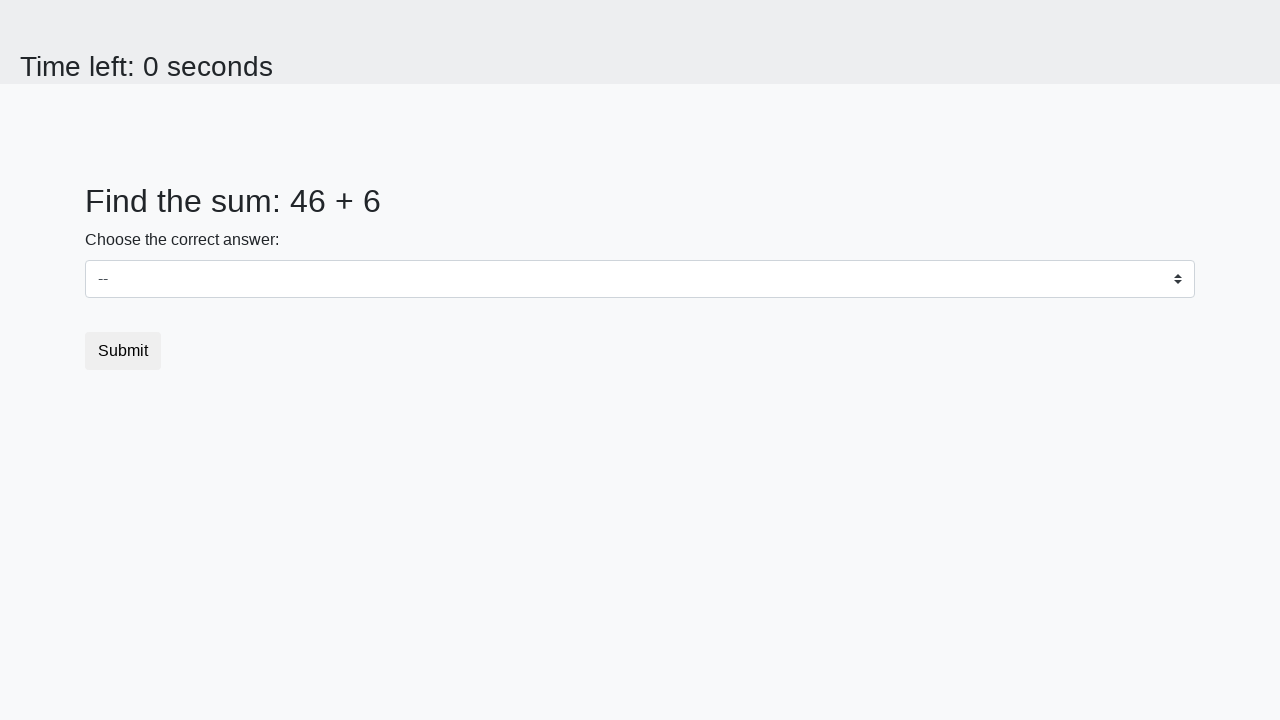

Located first number element (#num1)
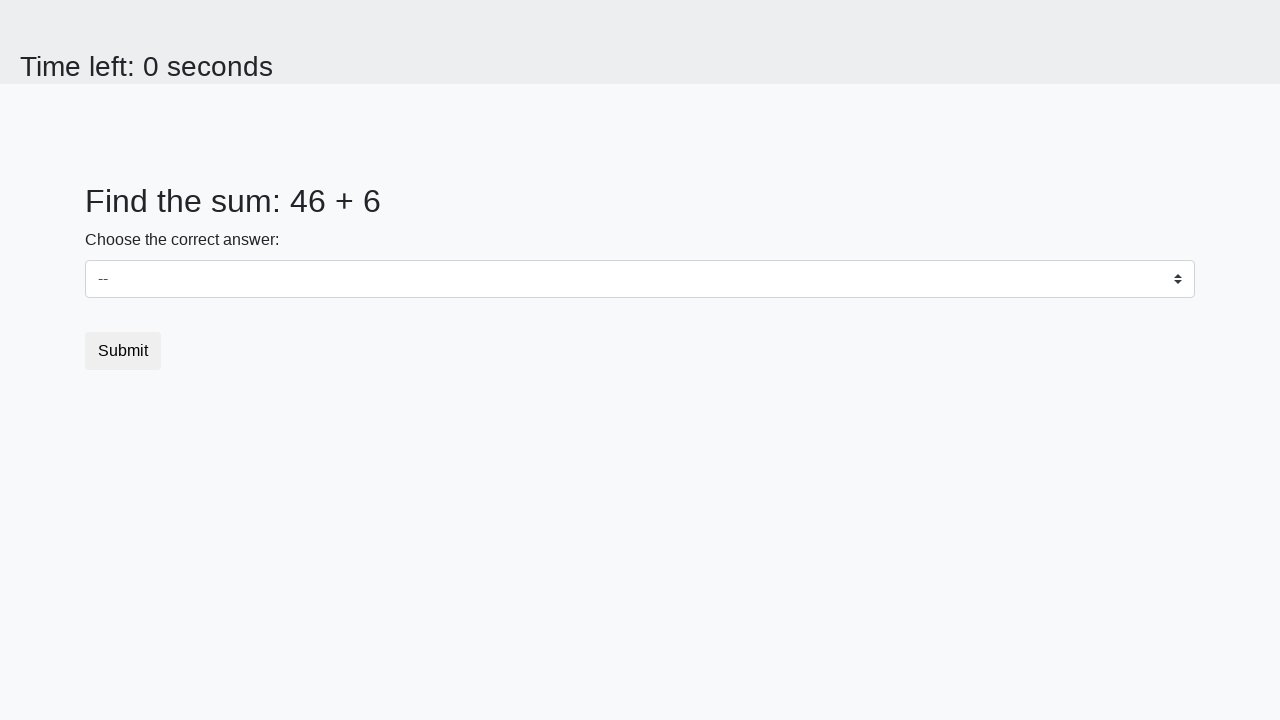

Read first number: 46
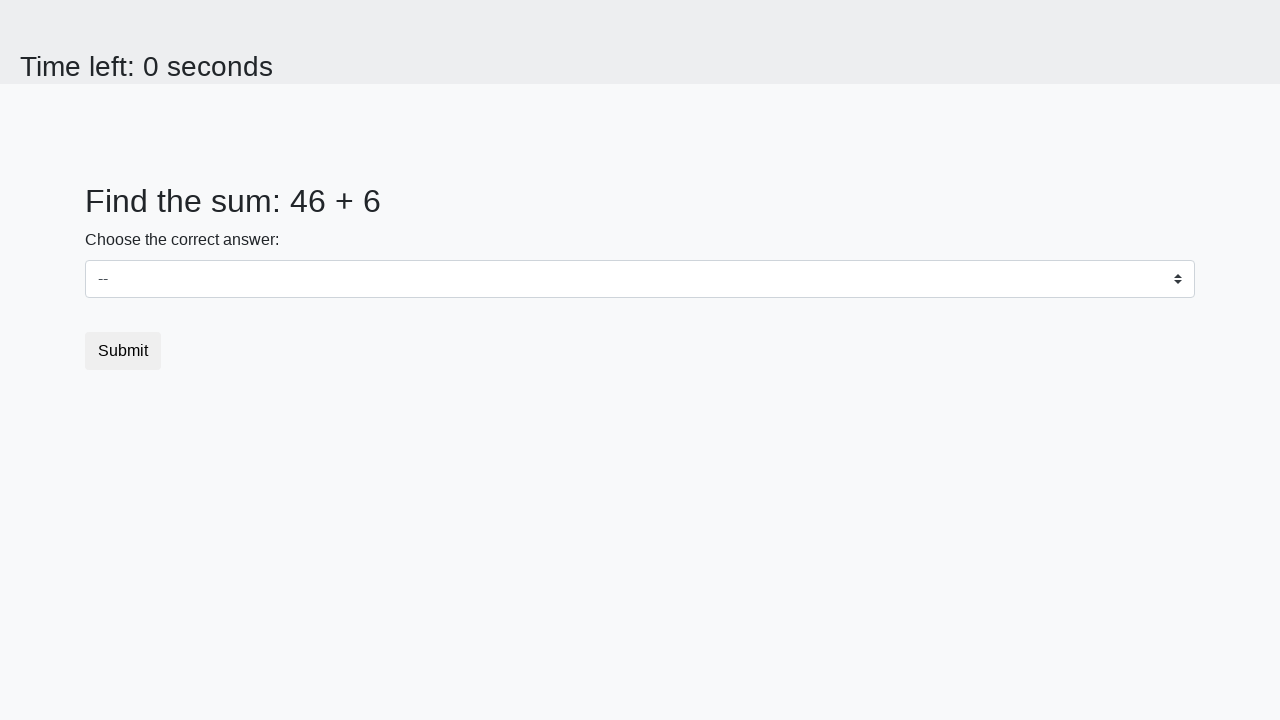

Located second number element (#num2)
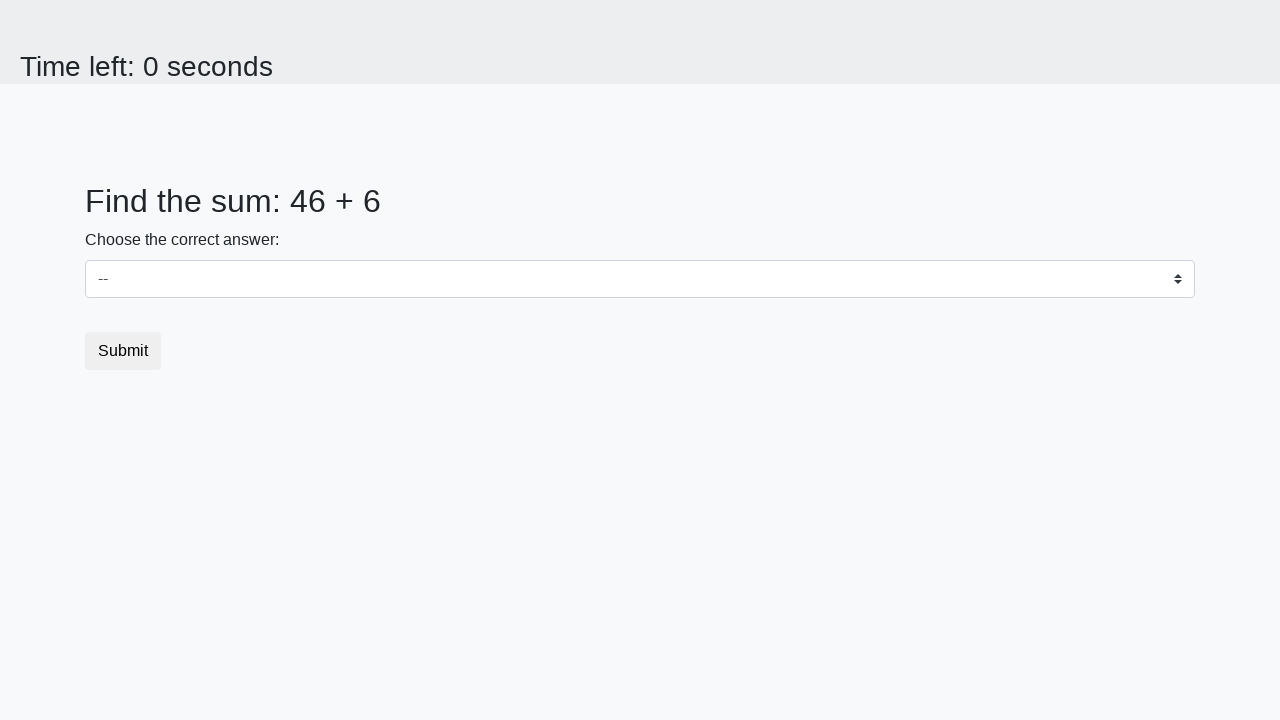

Read second number: 6
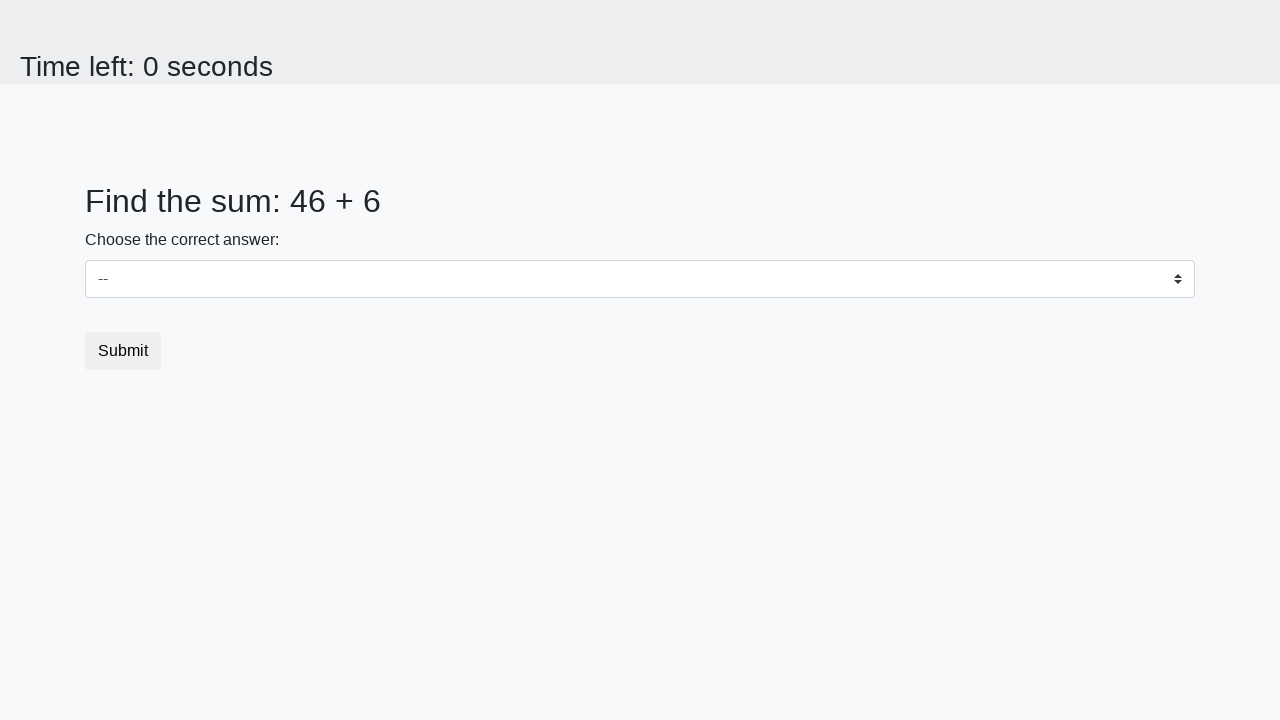

Calculated sum: 46 + 6 = 52
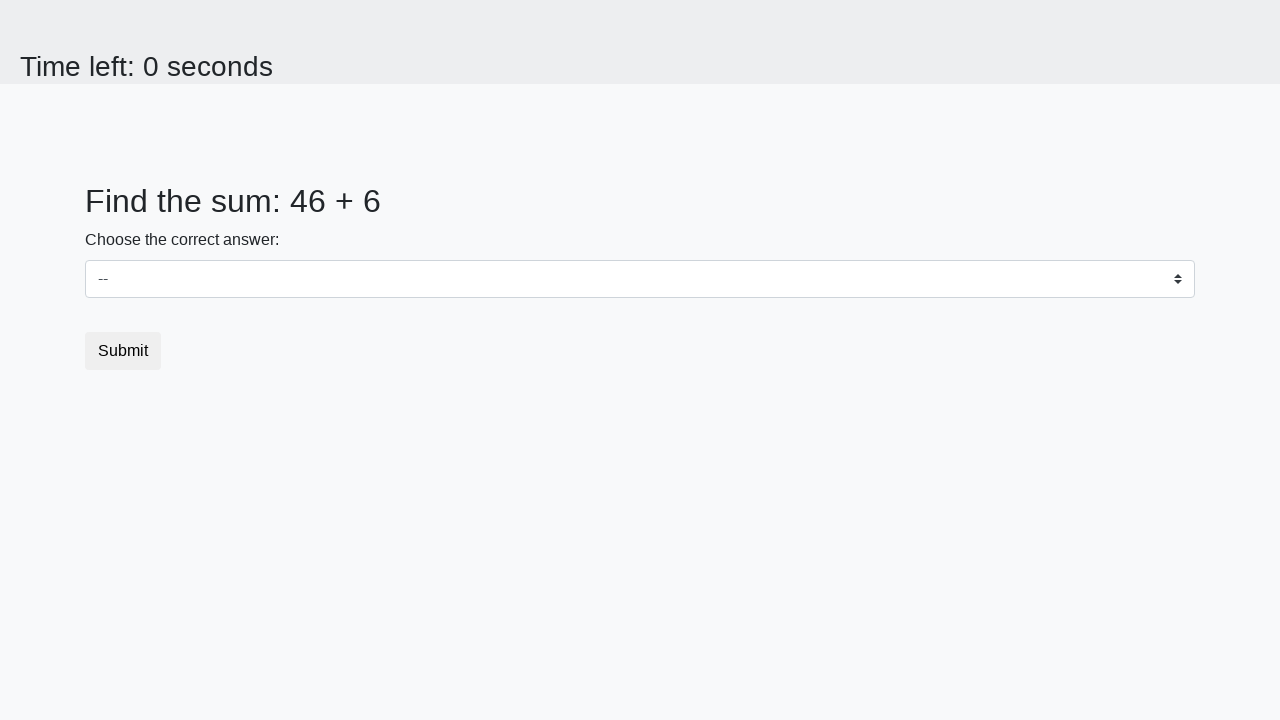

Selected dropdown option with value 52 on select
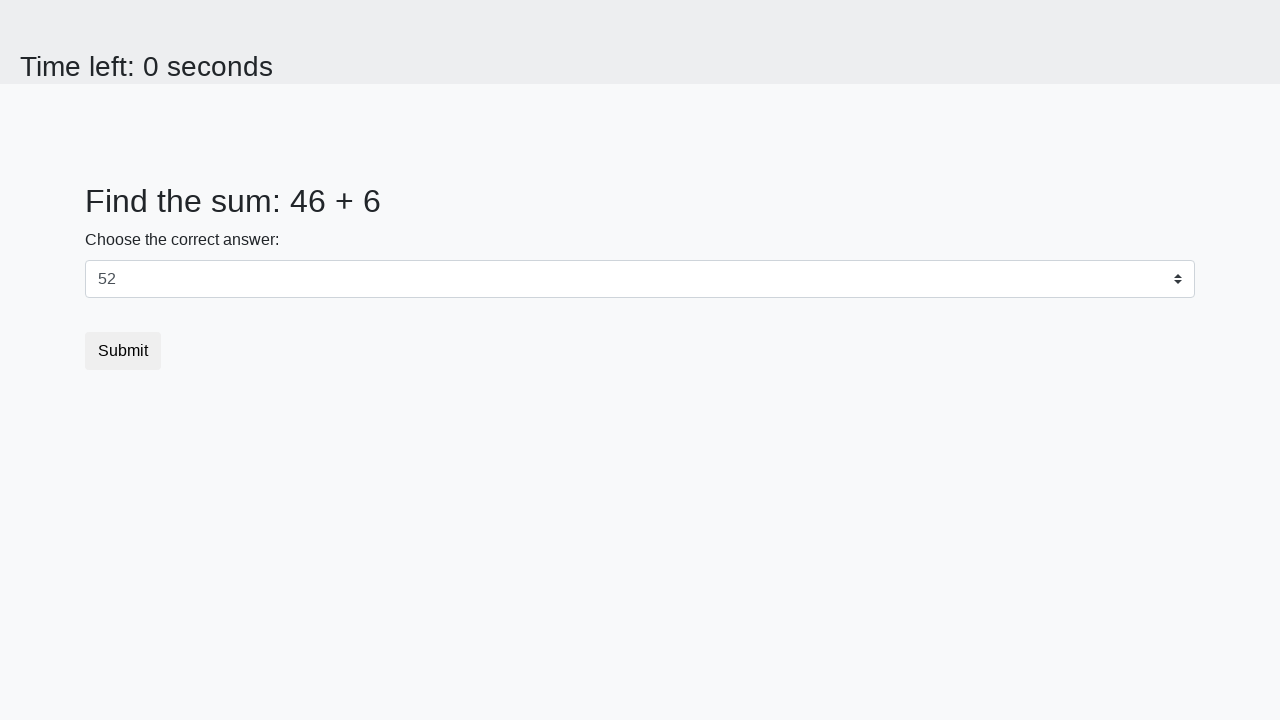

Clicked submit button at (123, 351) on button
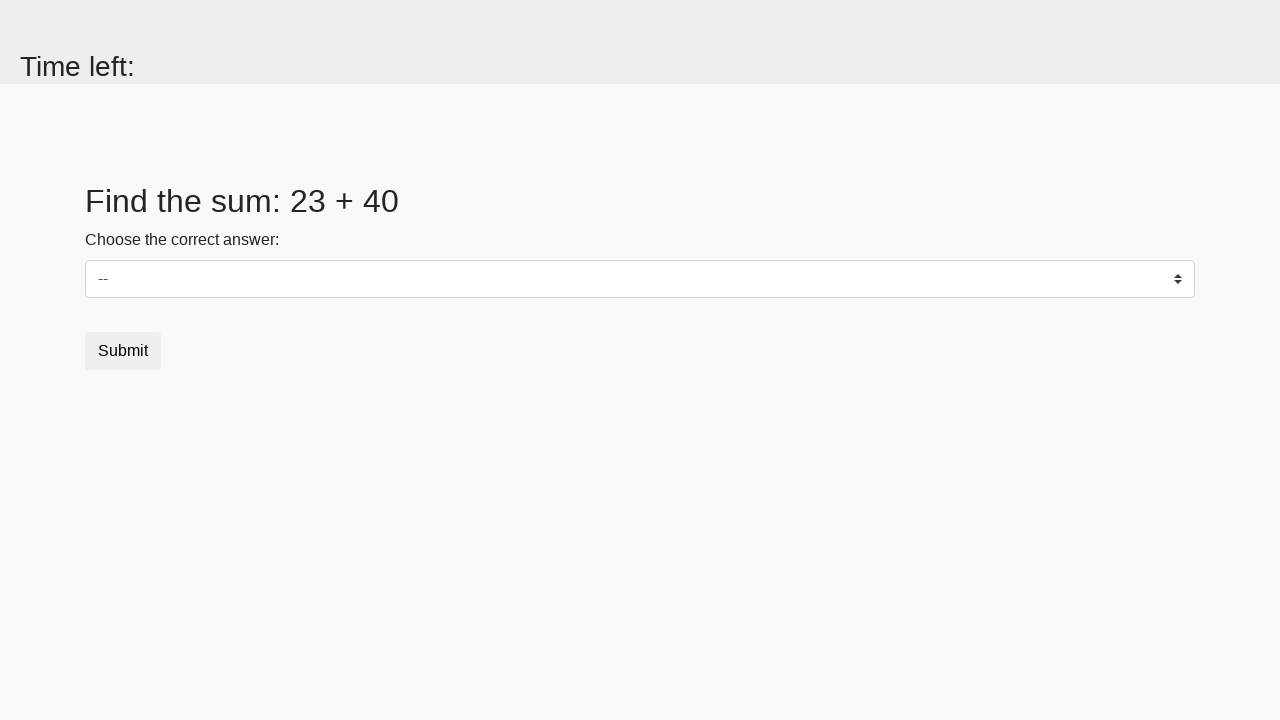

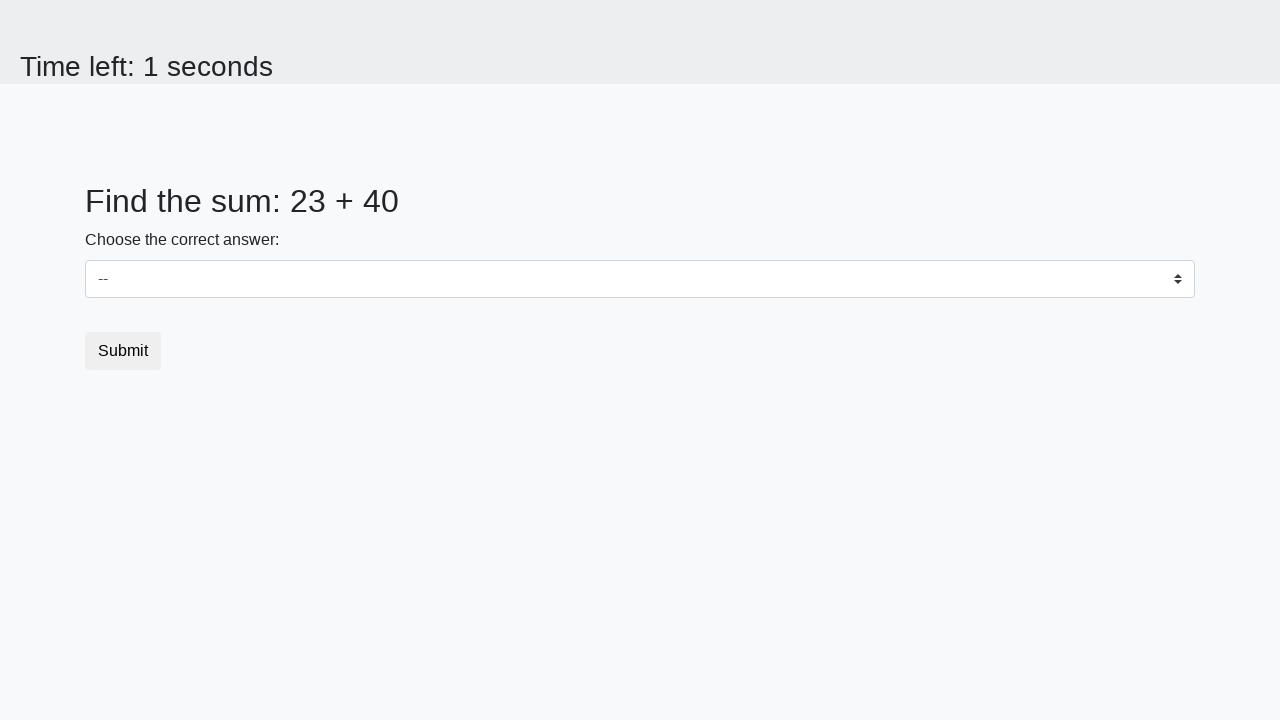